Tests the Redmine roadmap page by navigating to it, filtering the task list by unchecking Defect, Feature, and SubProject checkboxes, applying the filter, and verifying that Patch results are displayed.

Starting URL: https://www.redmine.org/

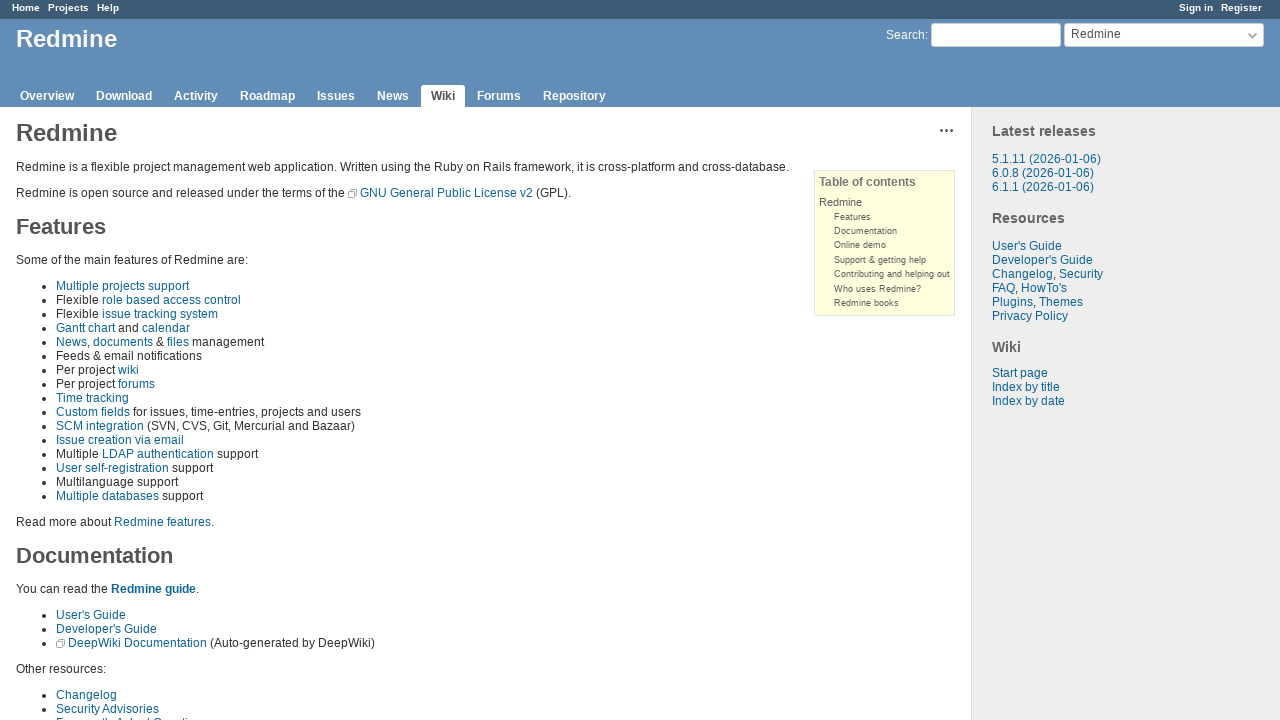

Verified wiki link is visible on main page
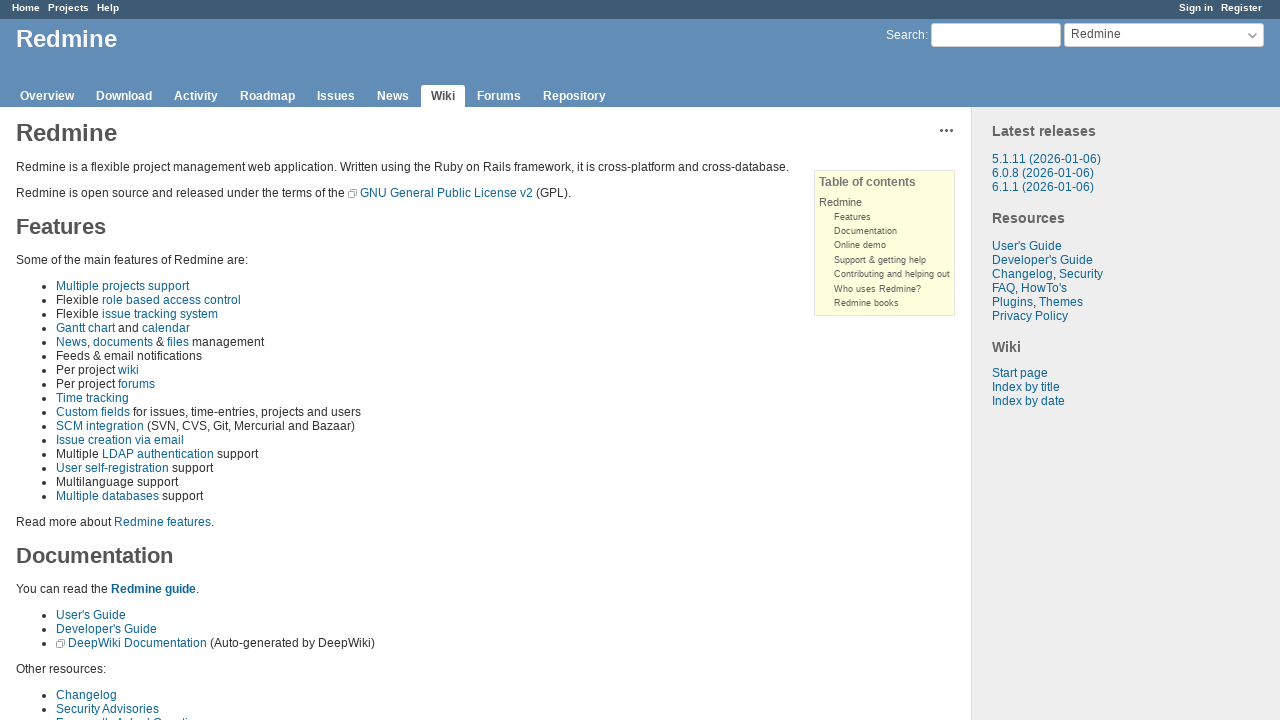

Clicked Roadmap link in header navigation at (268, 96) on a:has-text("Roadmap")
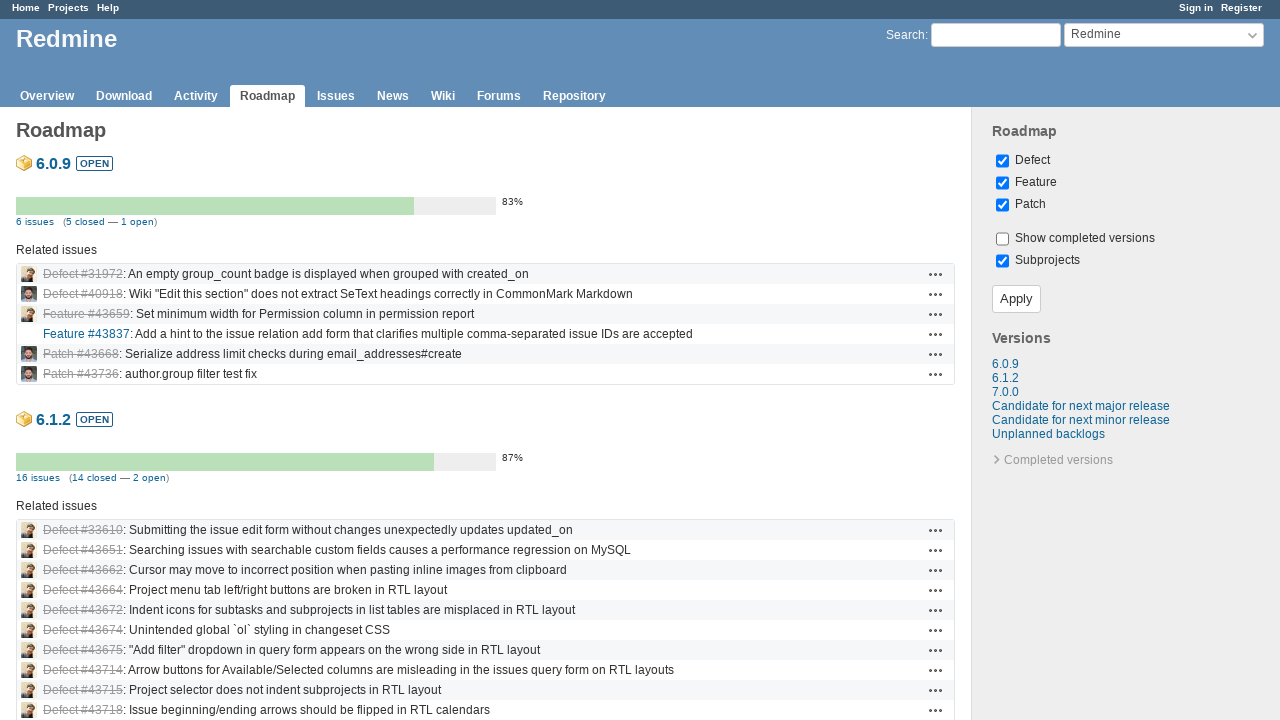

Roadmap page loaded successfully
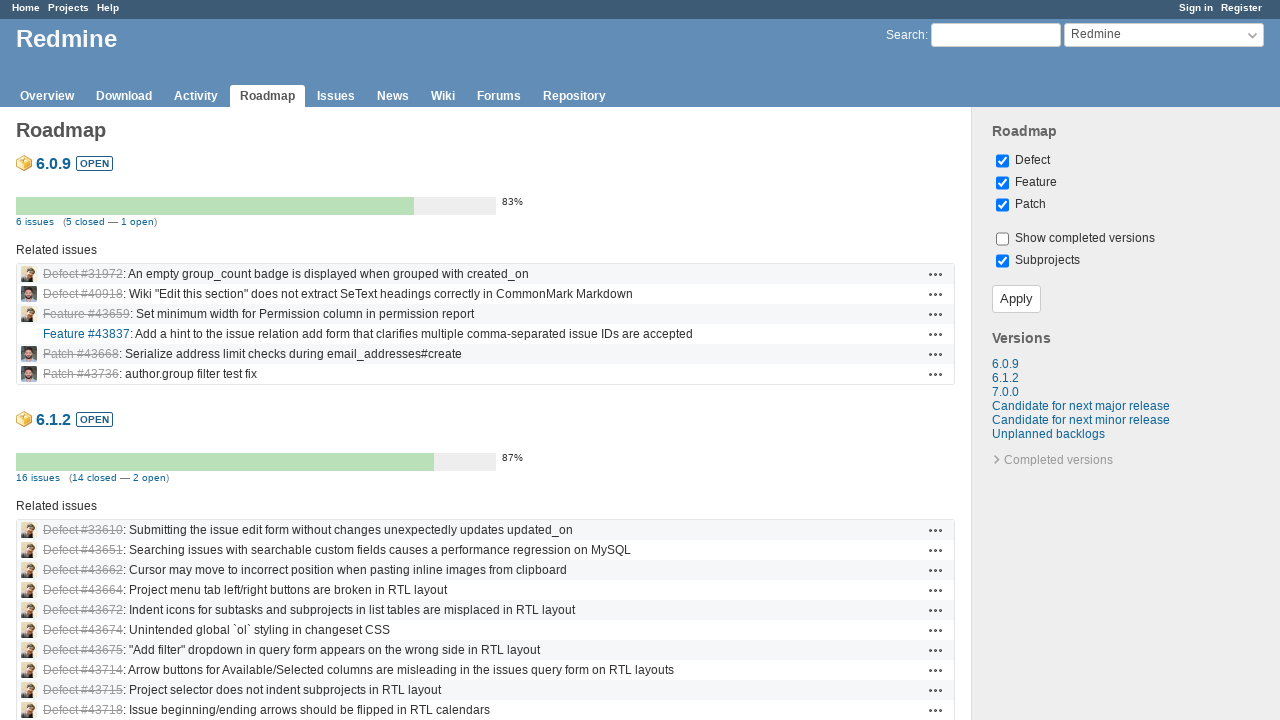

Unchecked Defect checkbox at (1002, 161) on input[type="checkbox"][value="Defect"], label:has-text("Defect") input[type="che
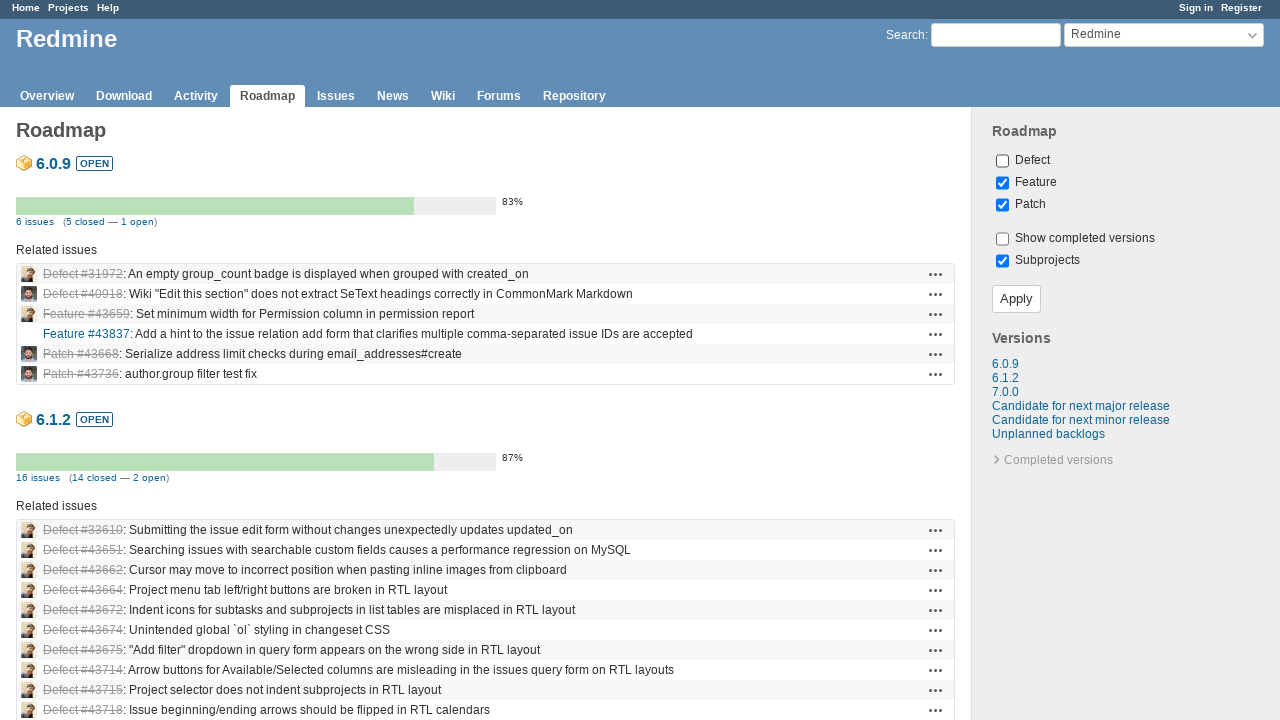

Unchecked Feature checkbox at (1002, 183) on input[type="checkbox"][value="Feature"], label:has-text("Feature") input[type="c
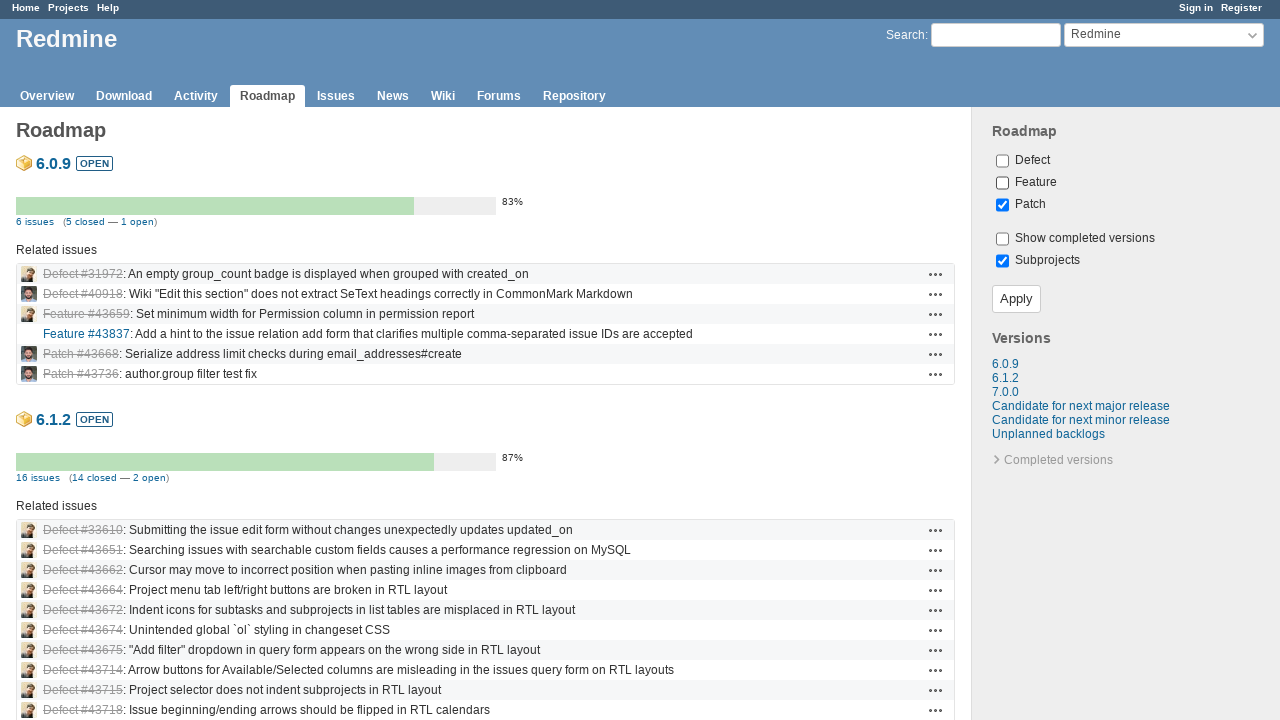

Unchecked SubProject checkbox at (1002, 261) on input[type="checkbox"][name*="subproject"], label:has-text("subproject") input[t
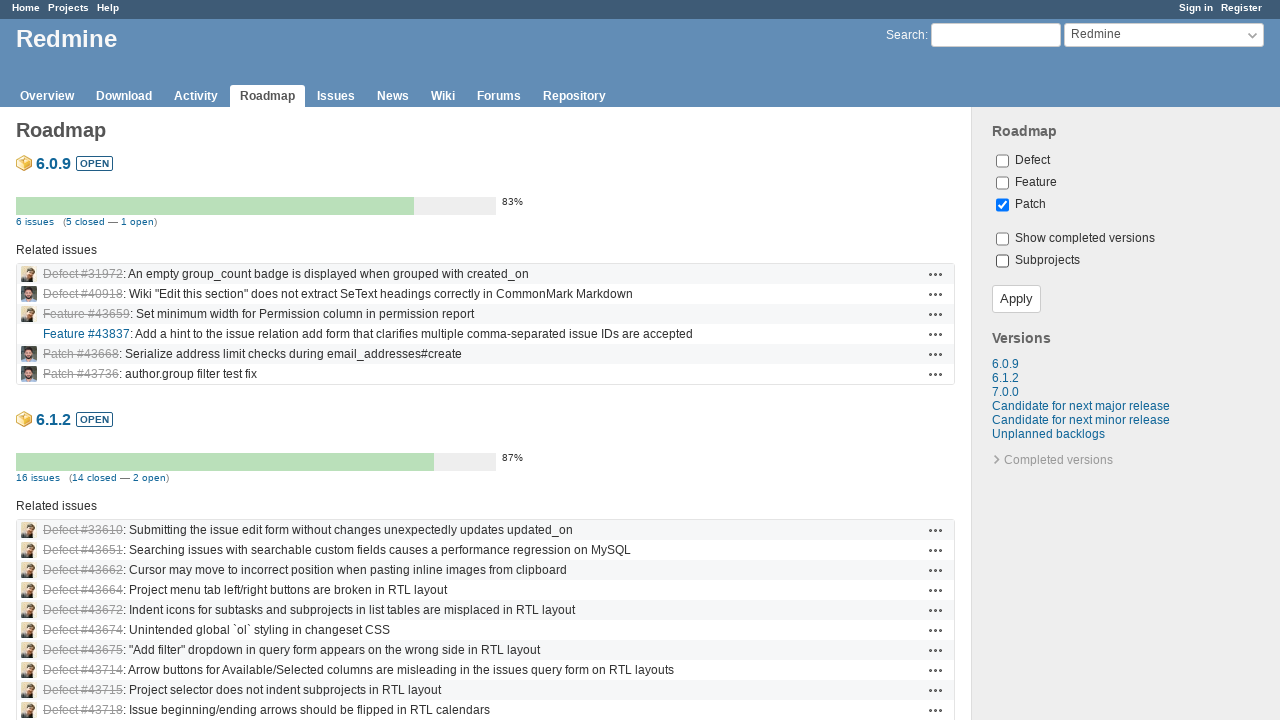

Clicked Apply button to filter task list at (1016, 299) on input[type="submit"][value="Apply"], button:has-text("Apply")
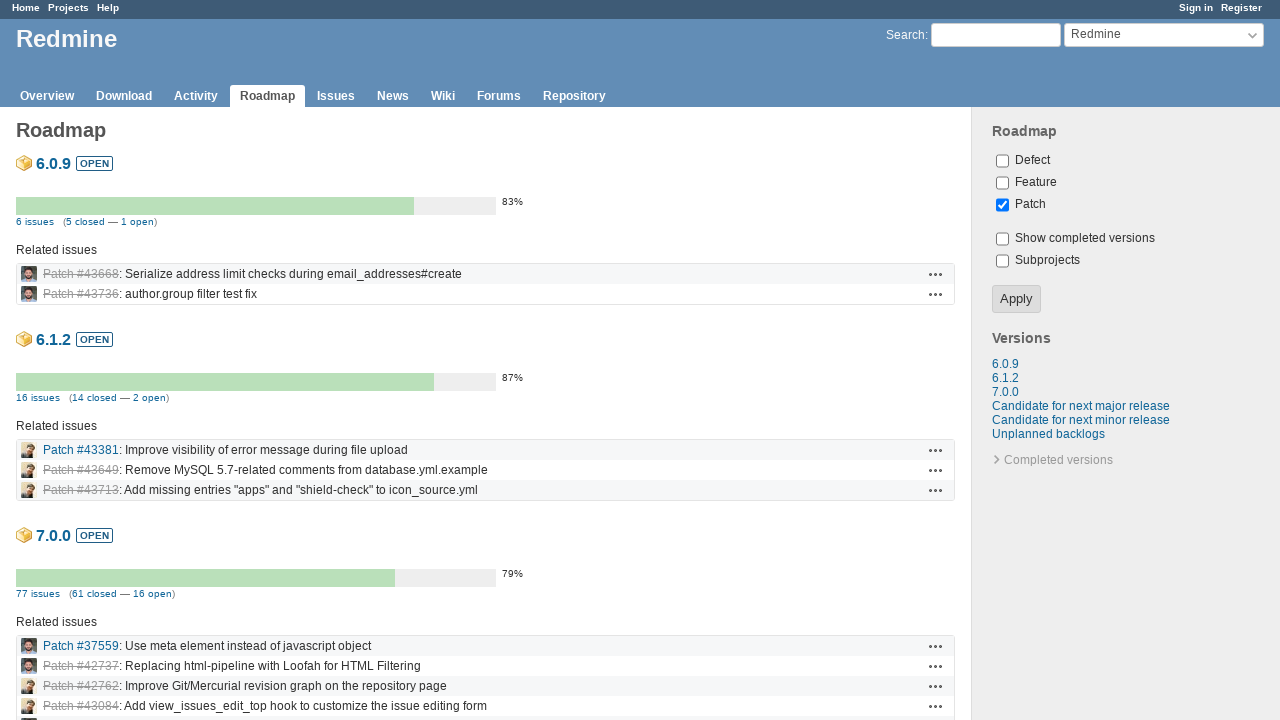

Verified Patch results are displayed in the filtered task list
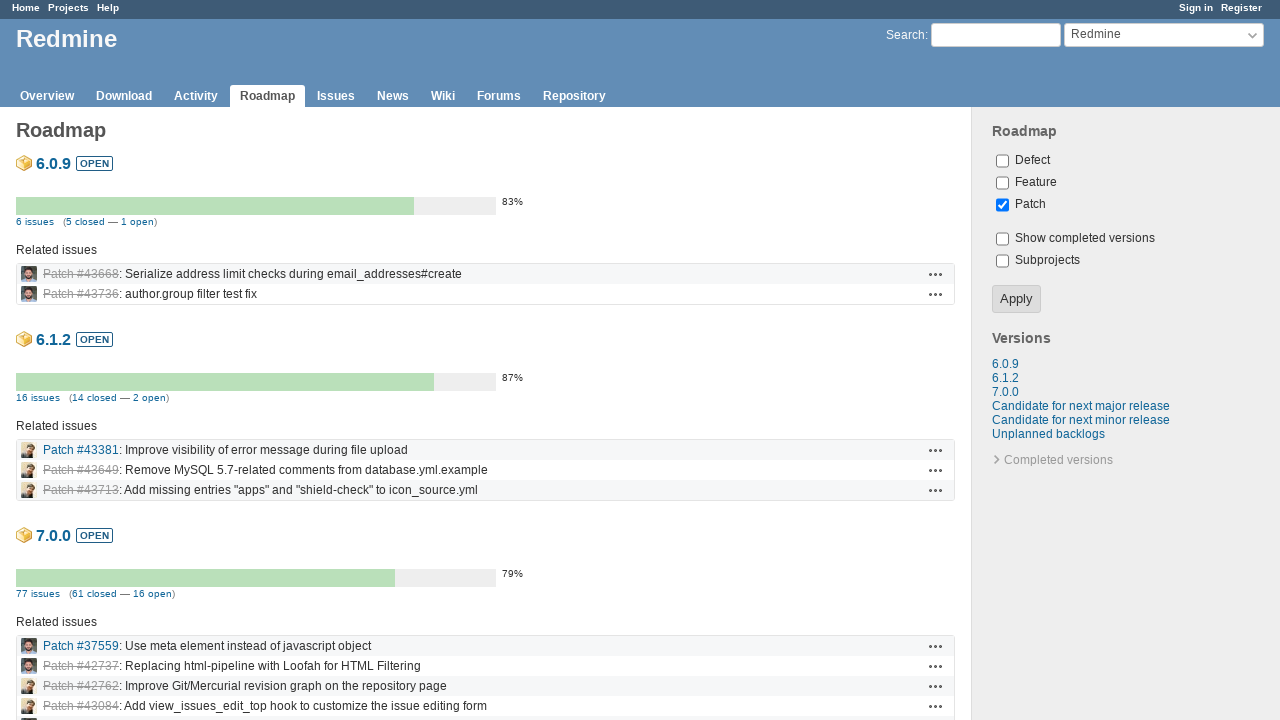

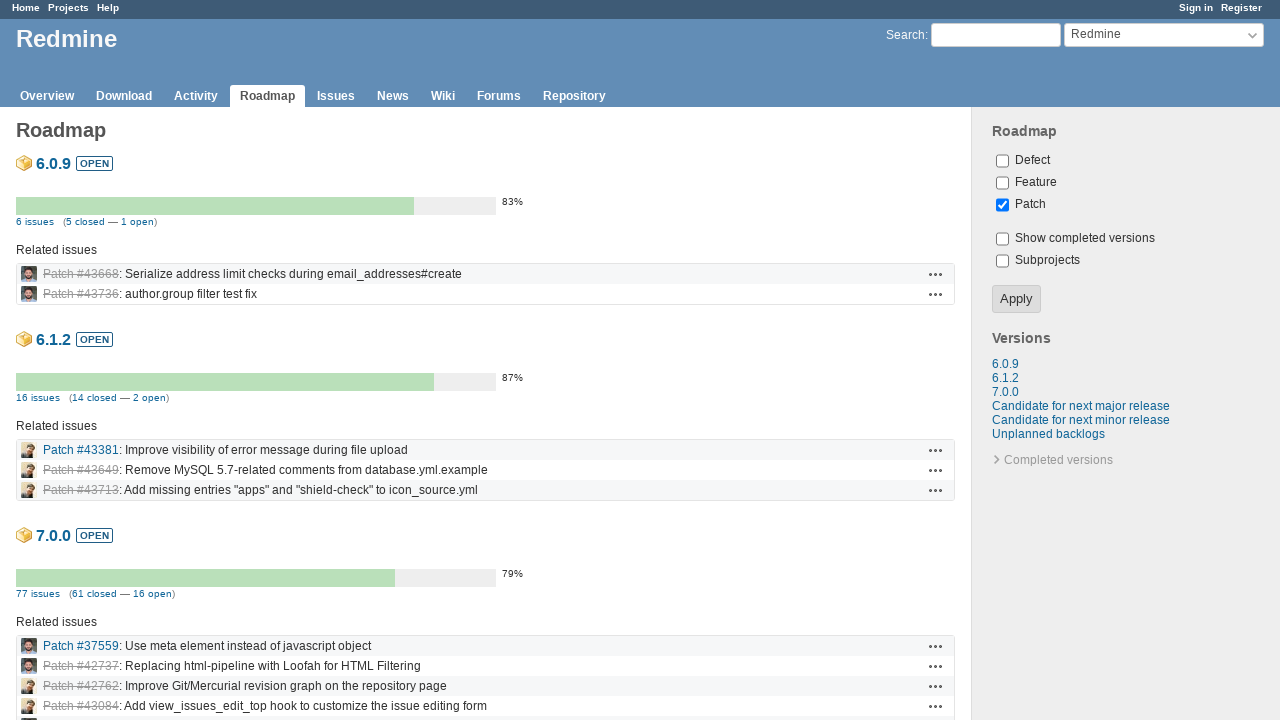